Tests the search functionality on python.org by entering a search term "pycon" and verifying search results are returned

Starting URL: http://www.python.org

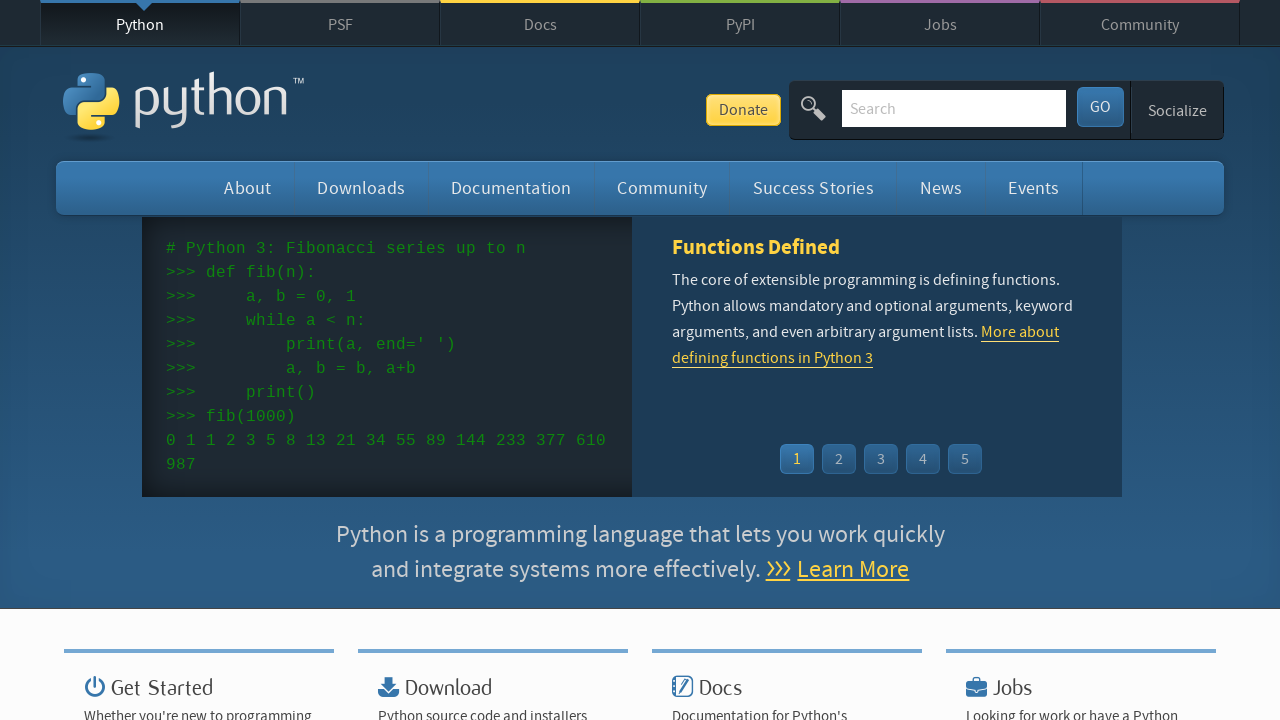

Filled search box with 'pycon' on input[name='q']
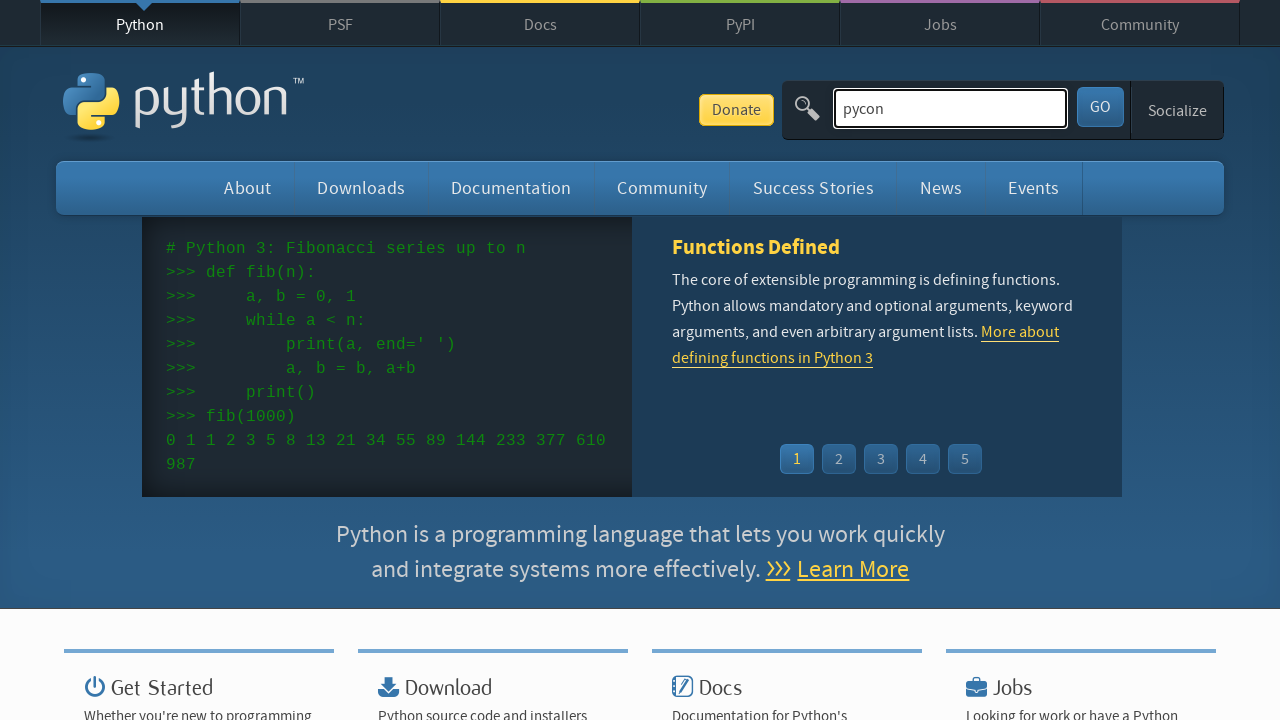

Pressed Enter to submit search on input[name='q']
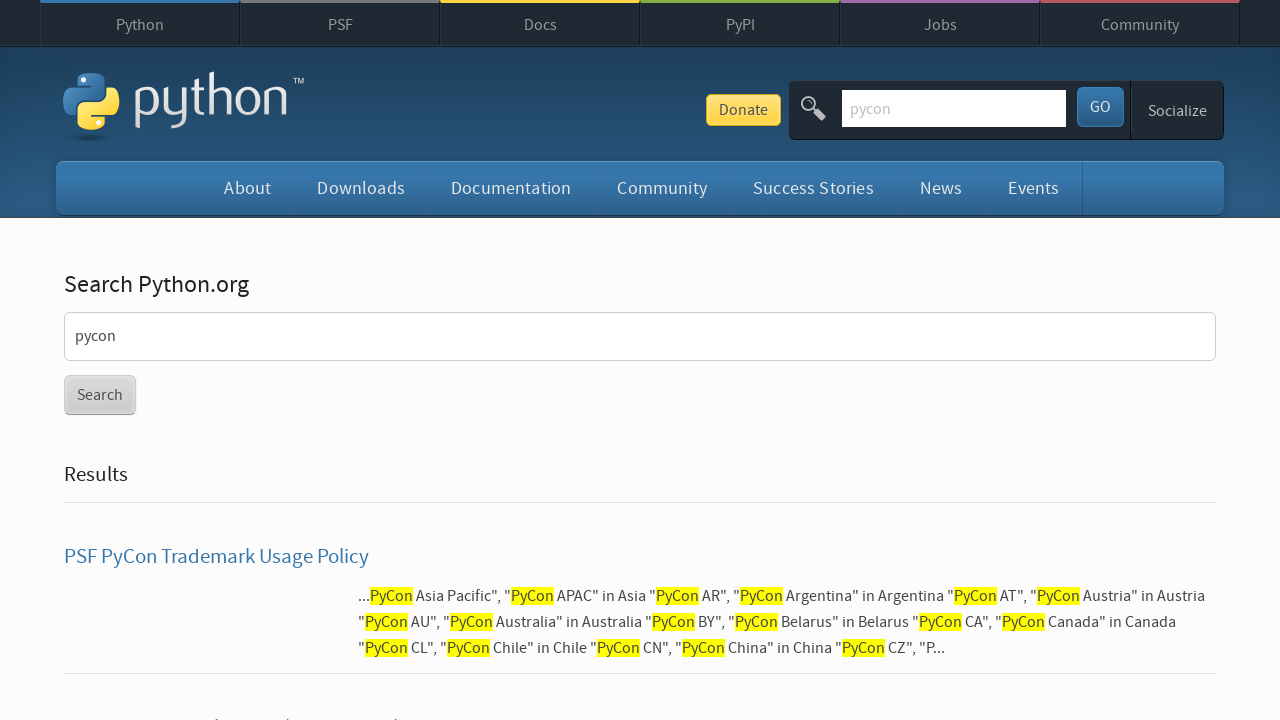

Waited for search results to load
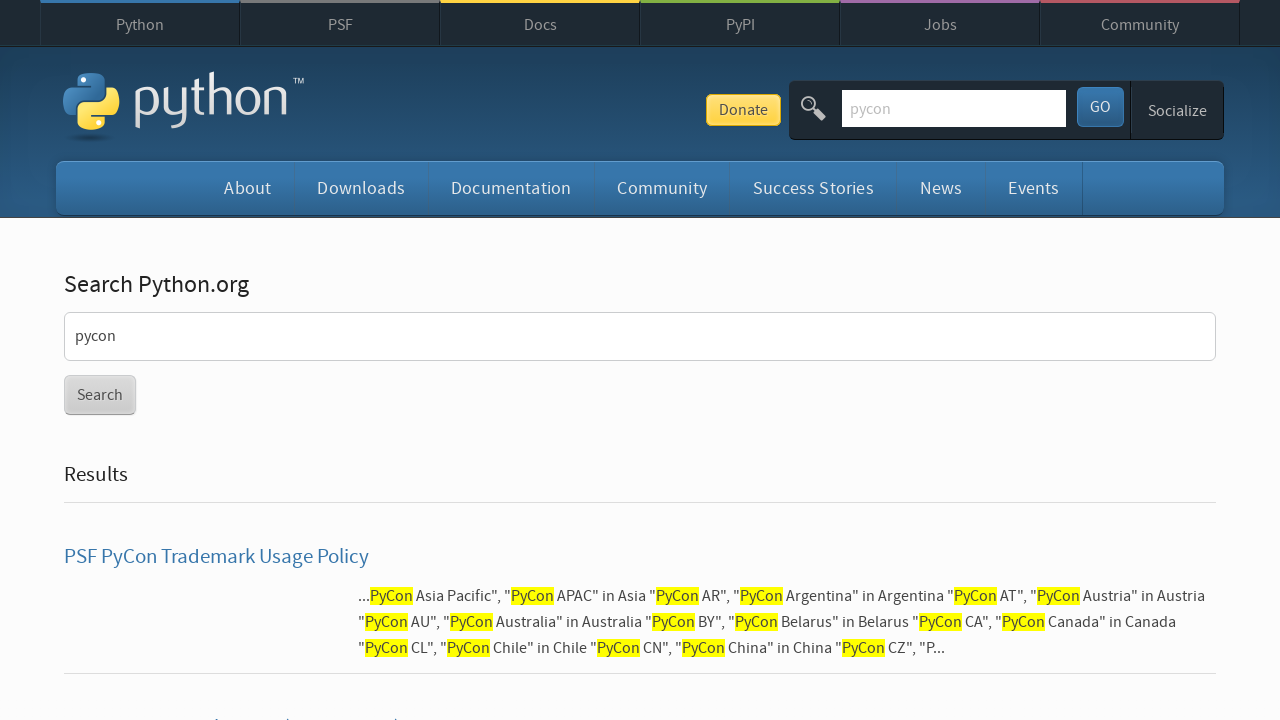

Verified search results exist (no 'No results found' message)
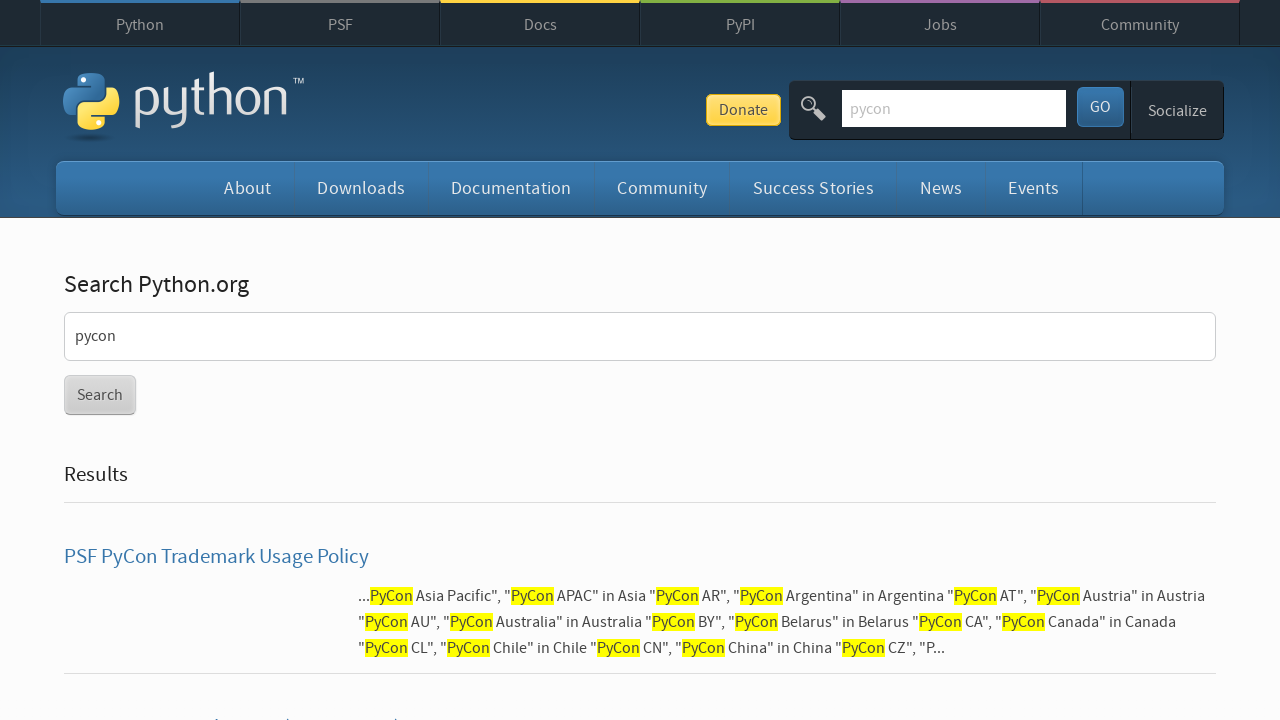

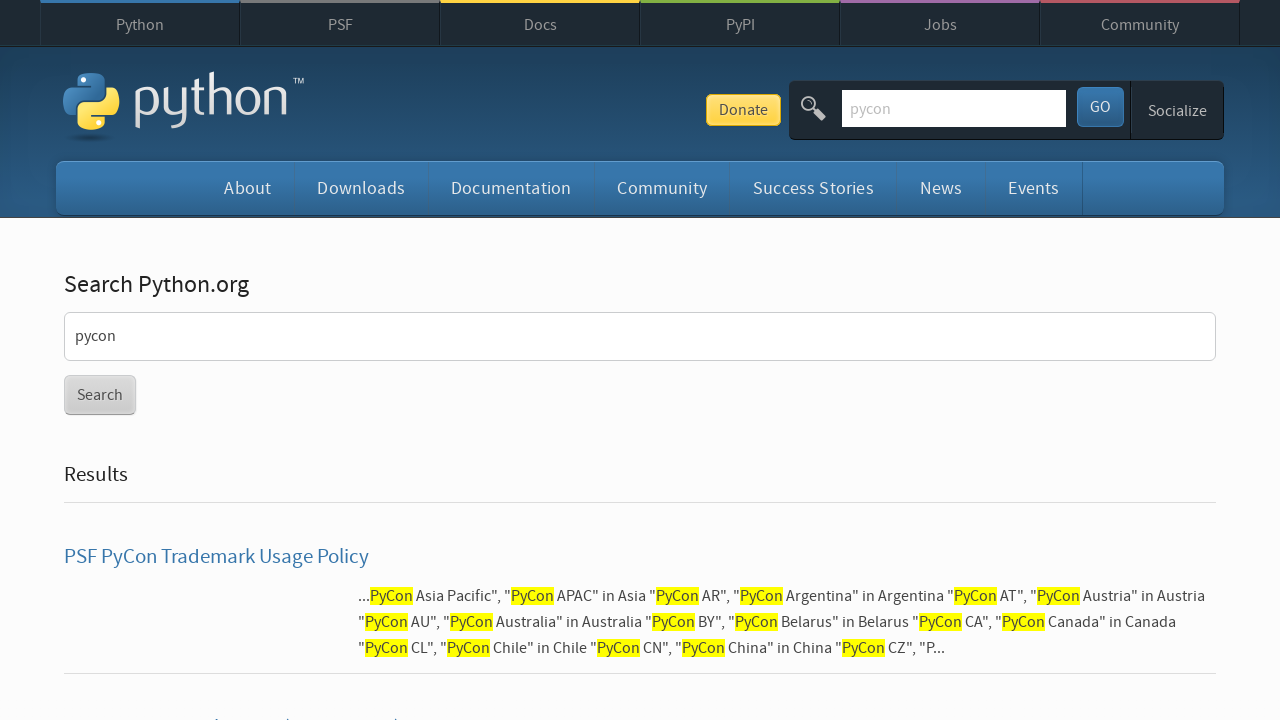